Tests frame handling by iterating through all frames on the page and clicking a button within the frame that contains a specific element

Starting URL: https://leafground.com/frame.xhtml

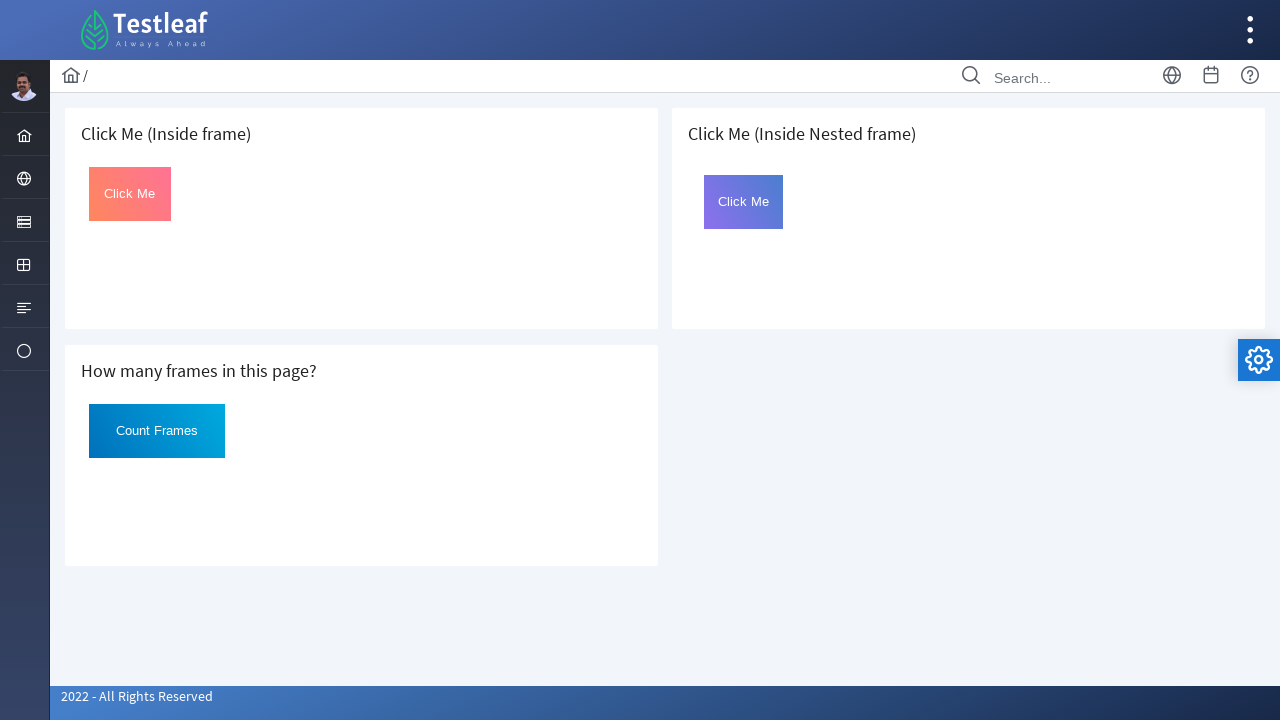

Retrieved all frames from the page
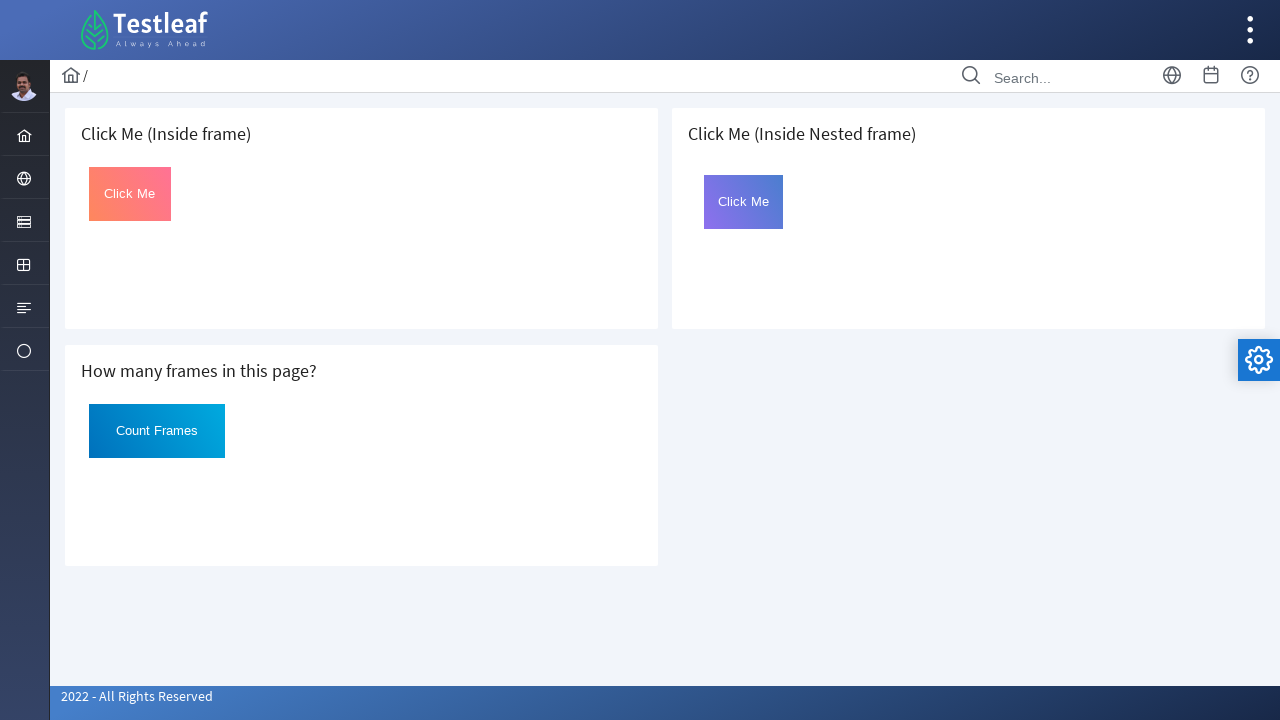

Queried frame 1 for element with style 'fe875d'
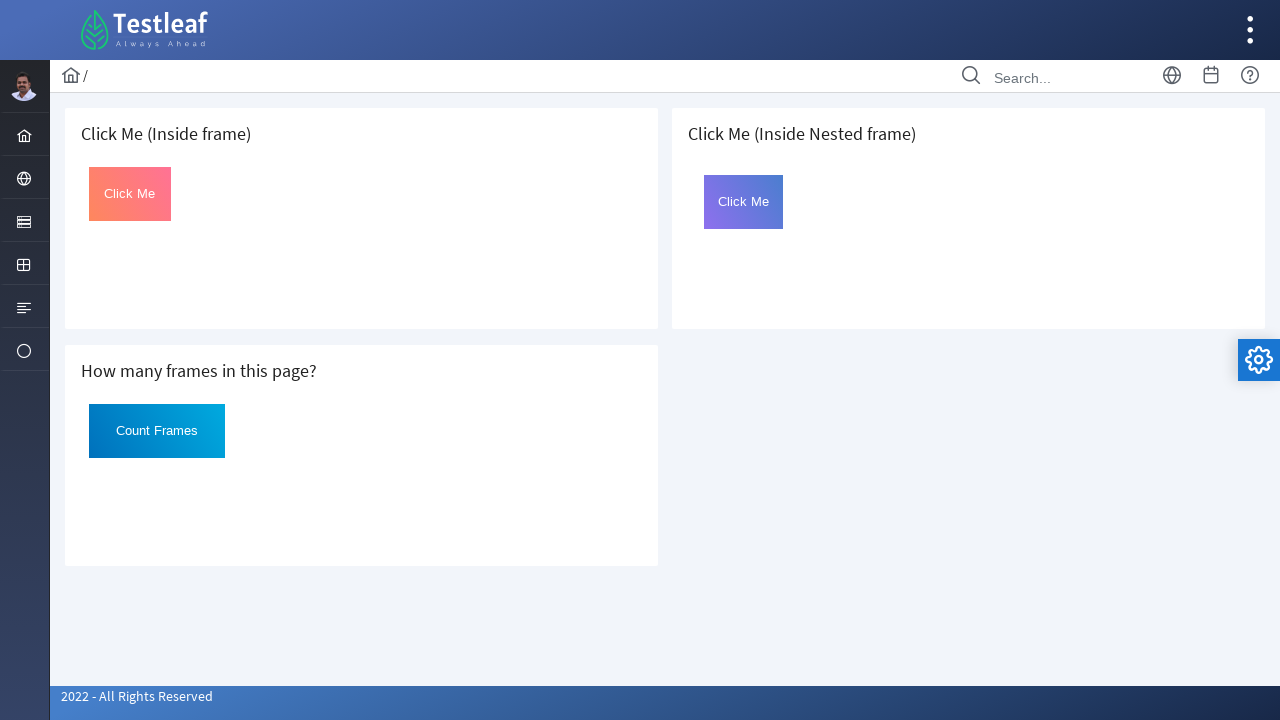

Clicked target element found in frame 1
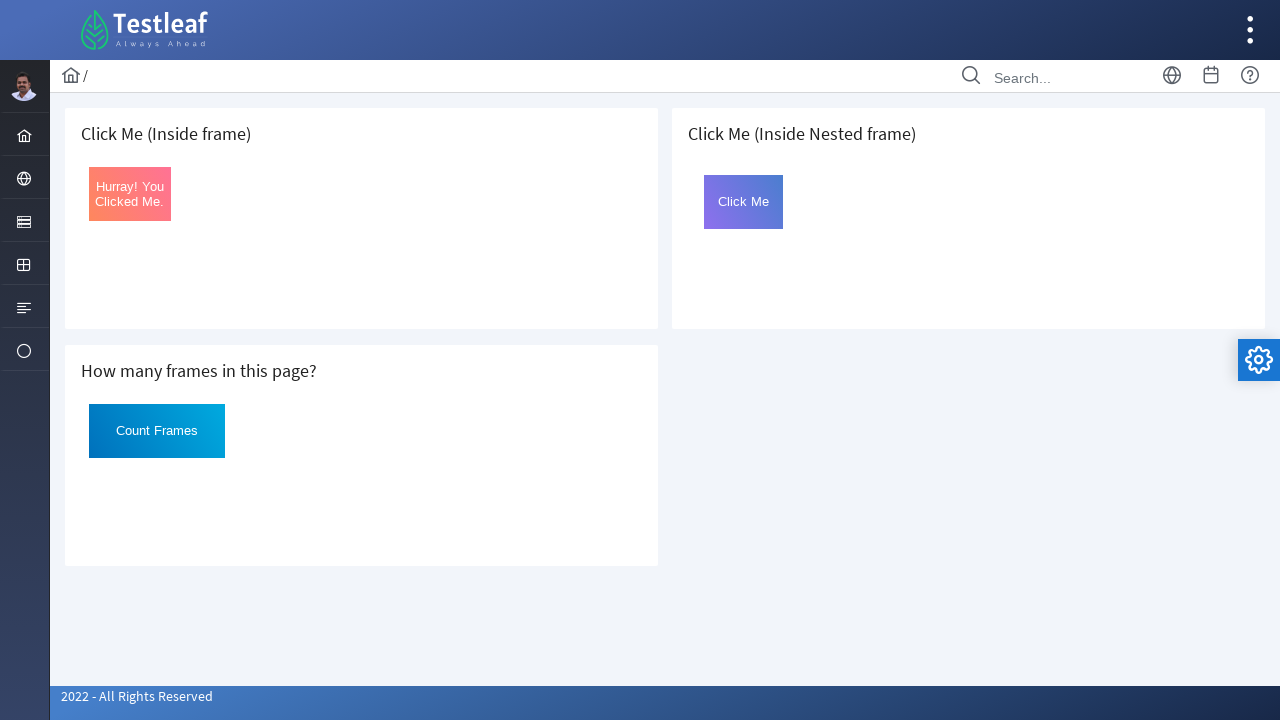

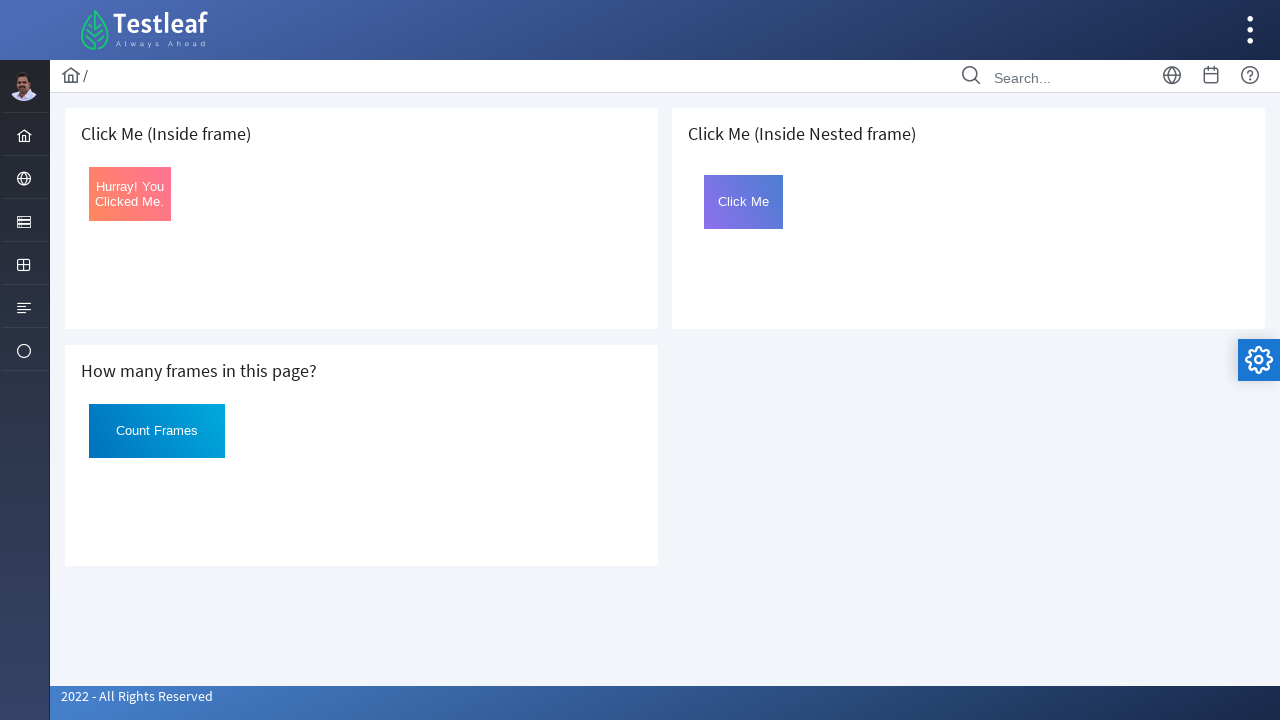